Tests checkbox functionality by selecting all checkboxes, verifying they are selected, then unselecting them and verifying they are unselected

Starting URL: https://testautomationpractice.blogspot.com/

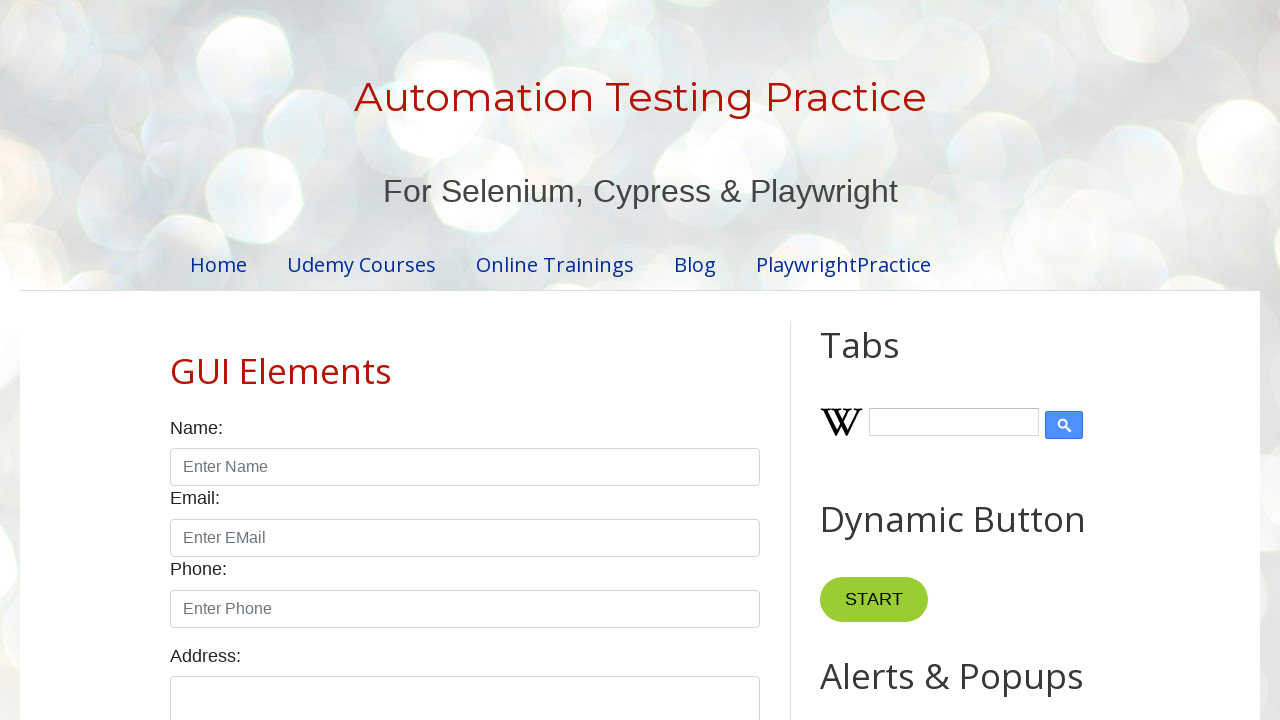

Located all checkboxes with class 'form-check-input'
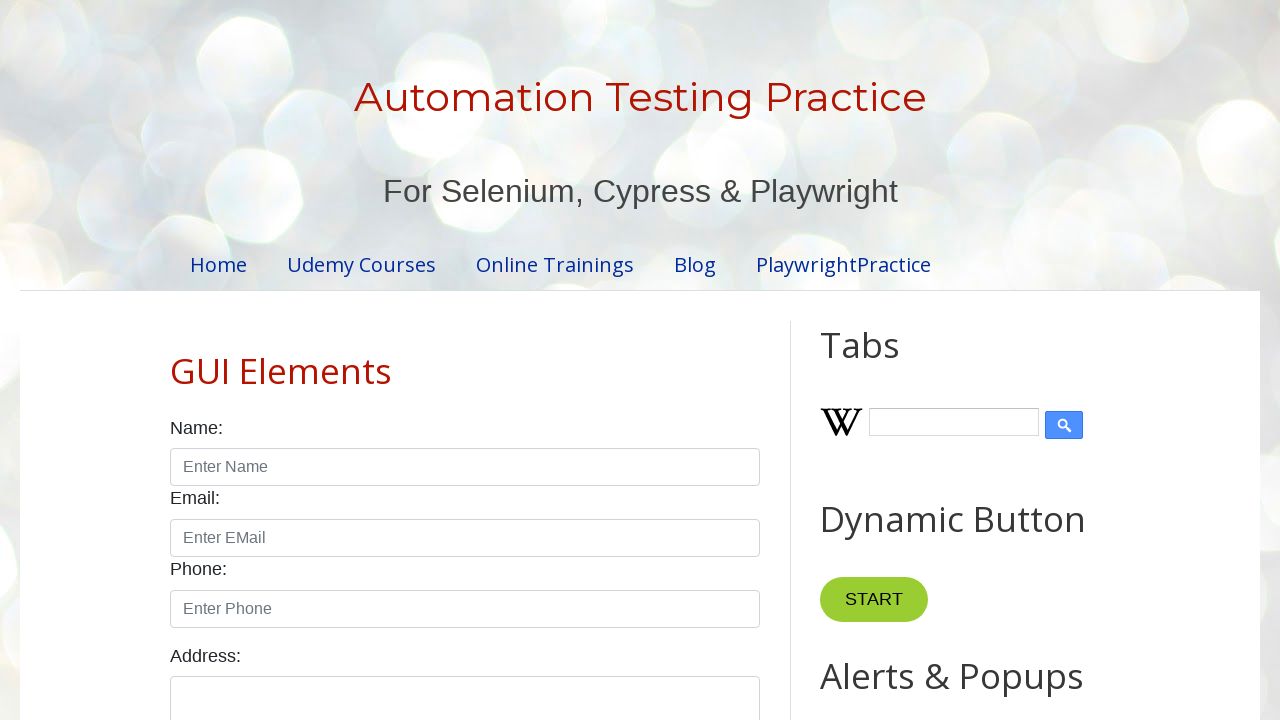

Clicked a checkbox to select it at (176, 360) on xpath=//input[@class='form-check-input' and @type='checkbox'] >> nth=0
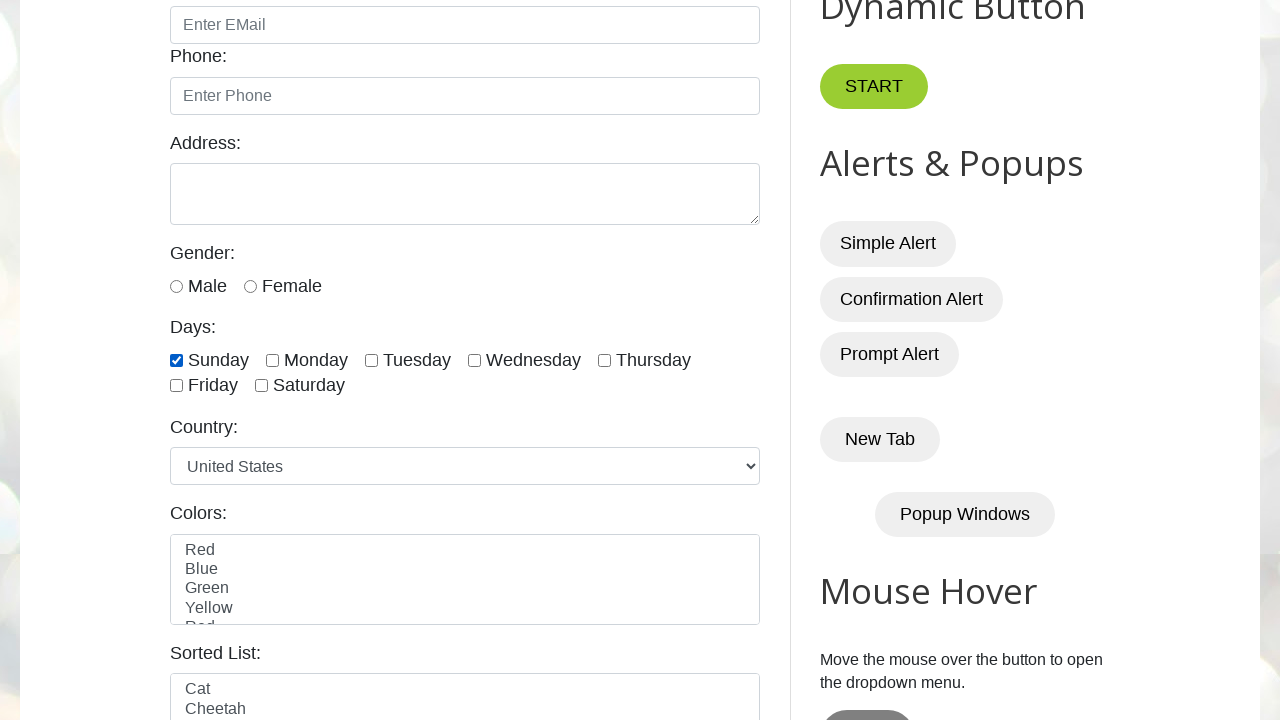

Clicked a checkbox to select it at (272, 360) on xpath=//input[@class='form-check-input' and @type='checkbox'] >> nth=1
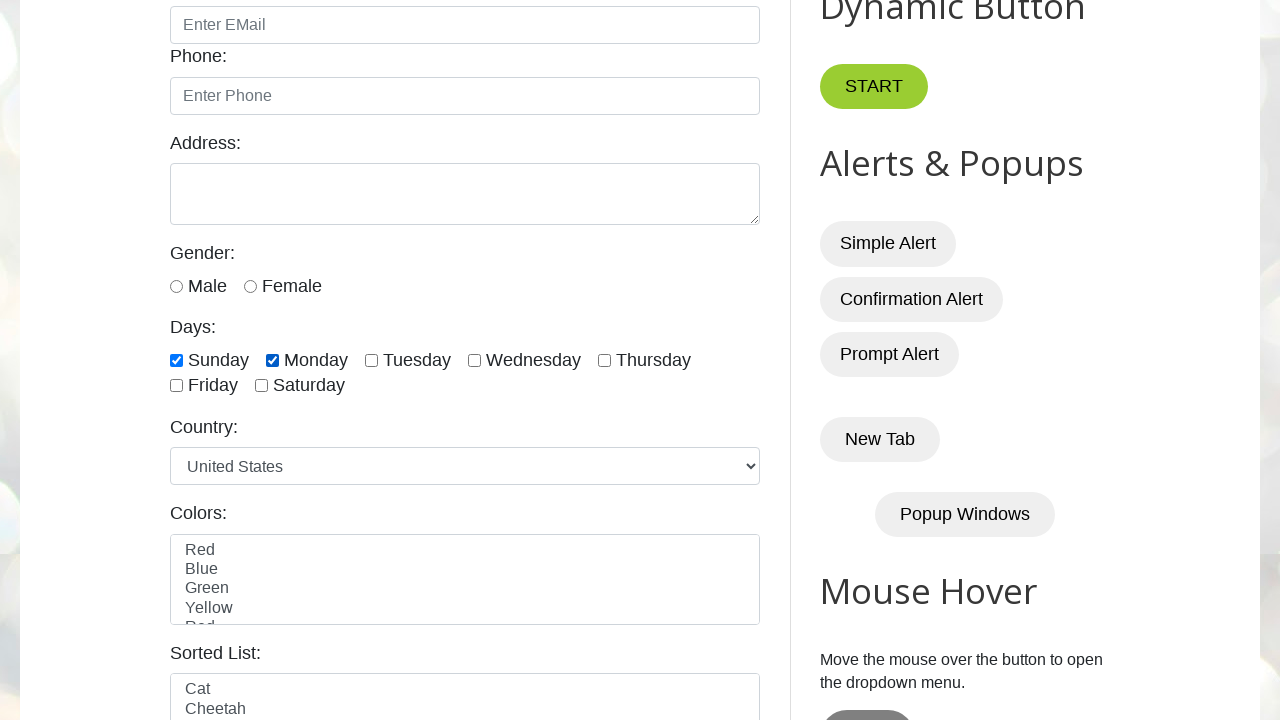

Clicked a checkbox to select it at (372, 360) on xpath=//input[@class='form-check-input' and @type='checkbox'] >> nth=2
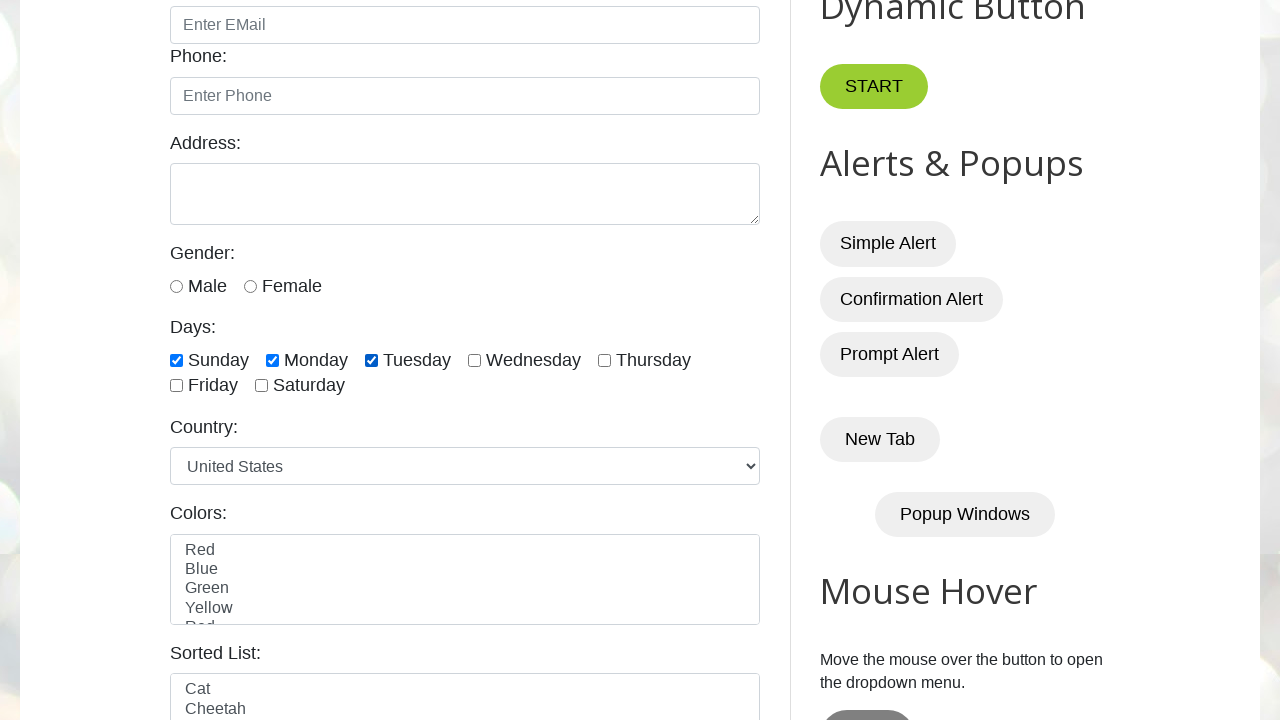

Clicked a checkbox to select it at (474, 360) on xpath=//input[@class='form-check-input' and @type='checkbox'] >> nth=3
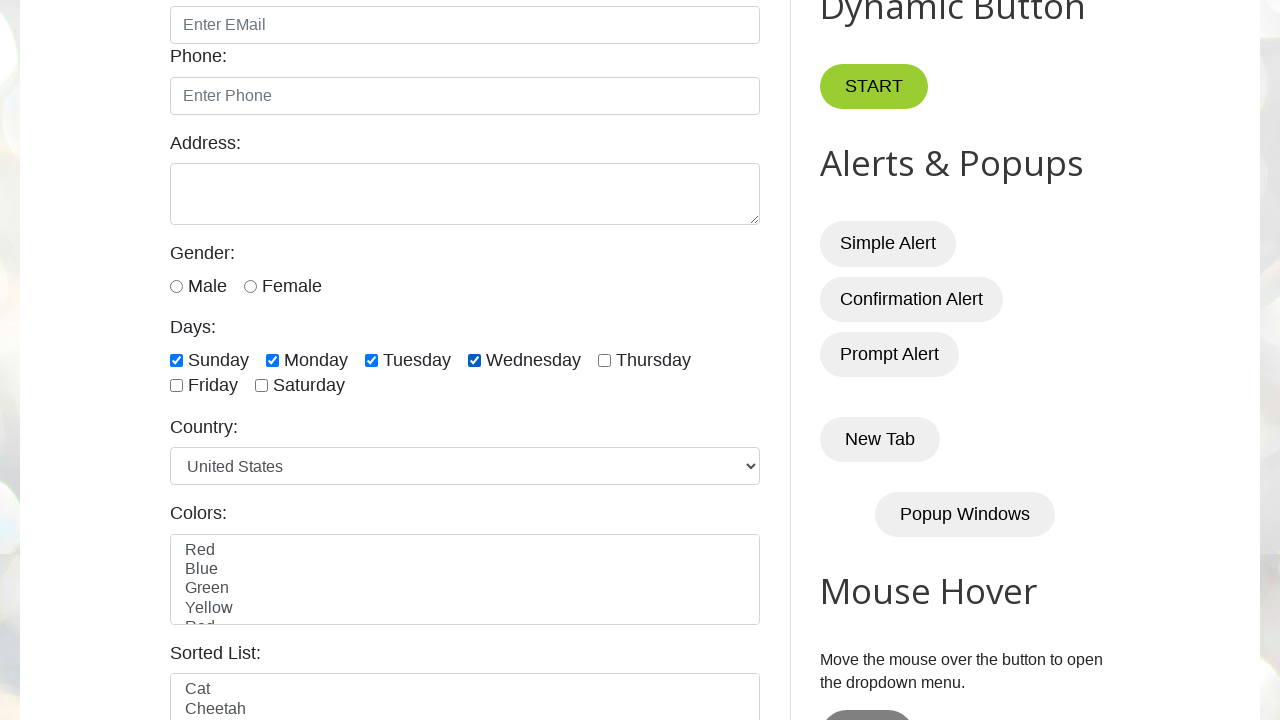

Clicked a checkbox to select it at (604, 360) on xpath=//input[@class='form-check-input' and @type='checkbox'] >> nth=4
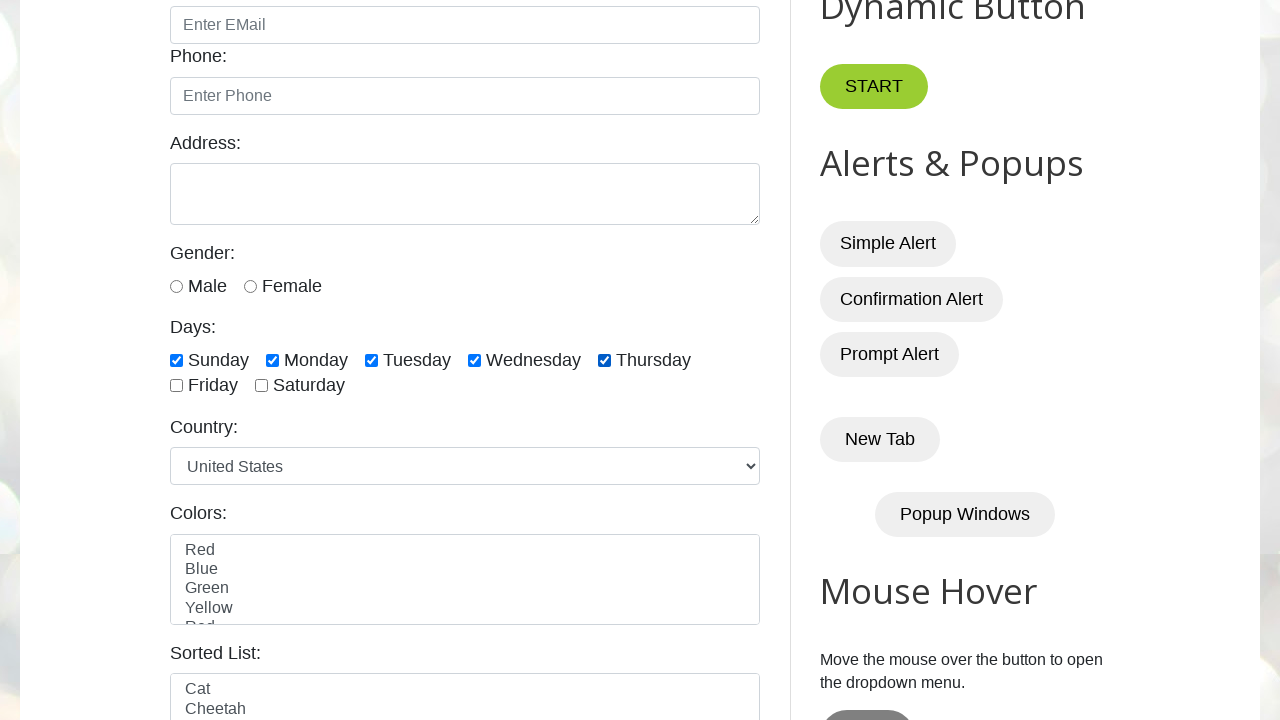

Clicked a checkbox to select it at (176, 386) on xpath=//input[@class='form-check-input' and @type='checkbox'] >> nth=5
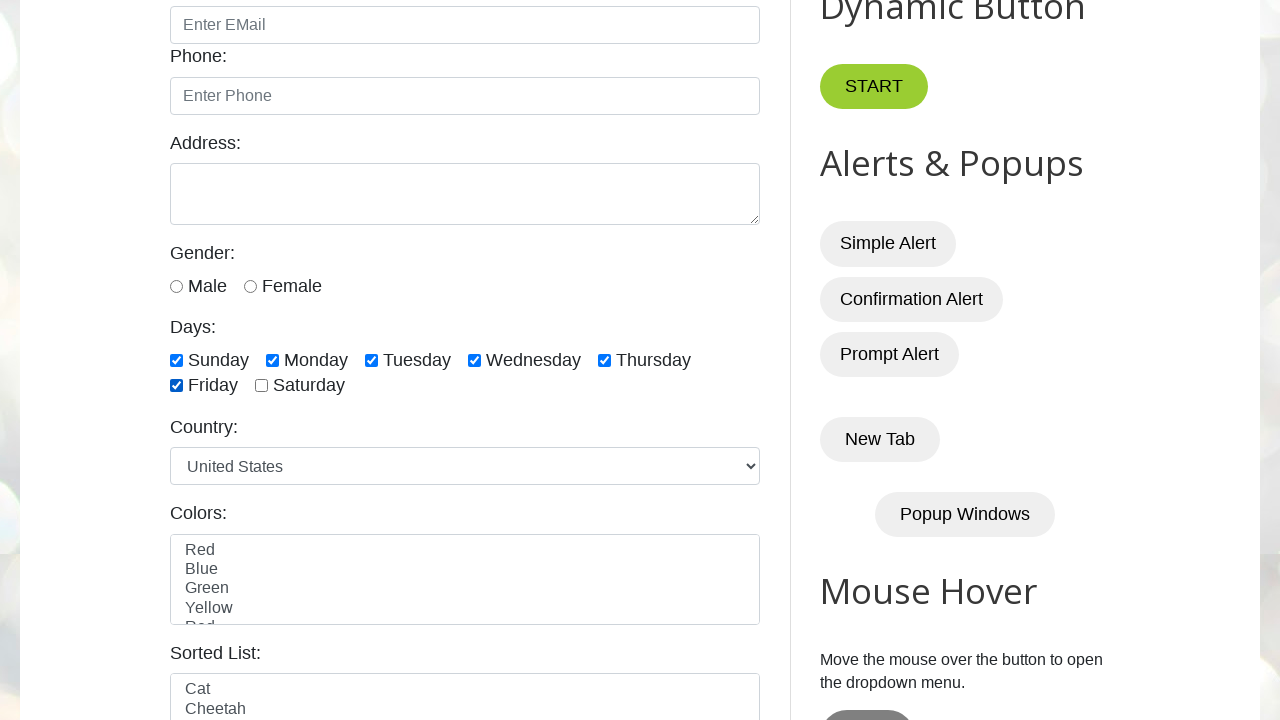

Clicked a checkbox to select it at (262, 386) on xpath=//input[@class='form-check-input' and @type='checkbox'] >> nth=6
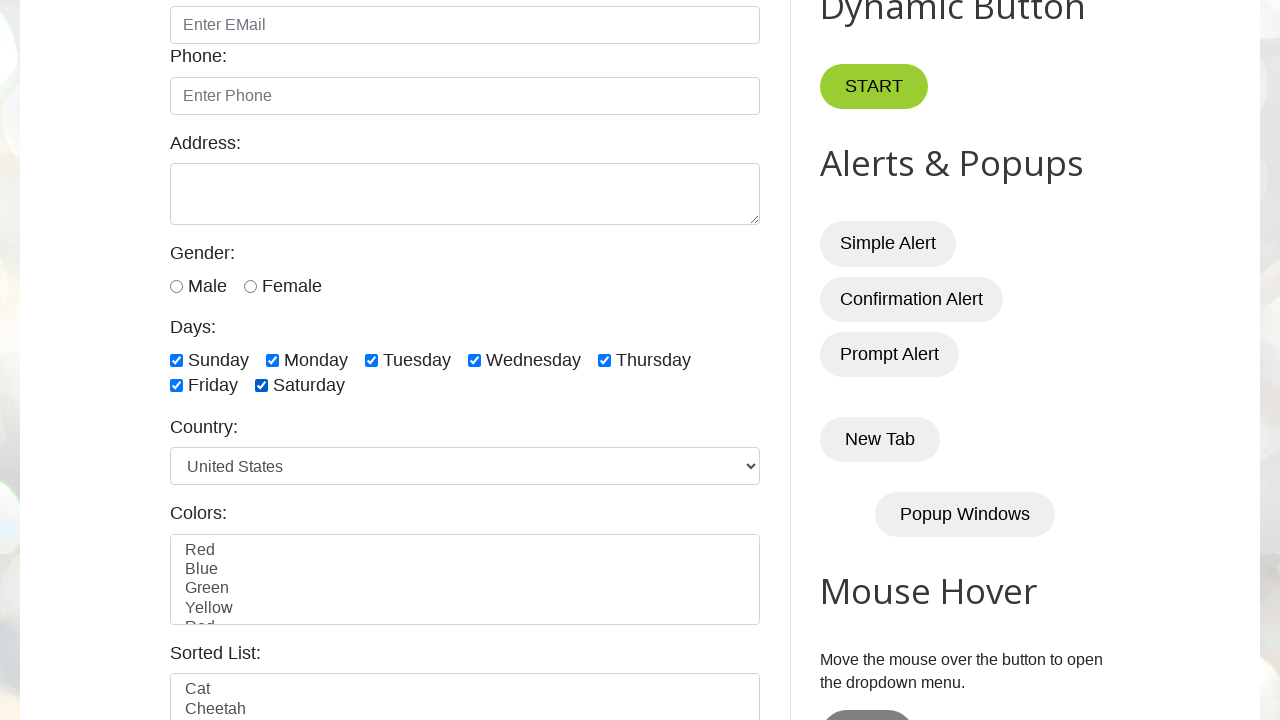

Verified checkbox is selected
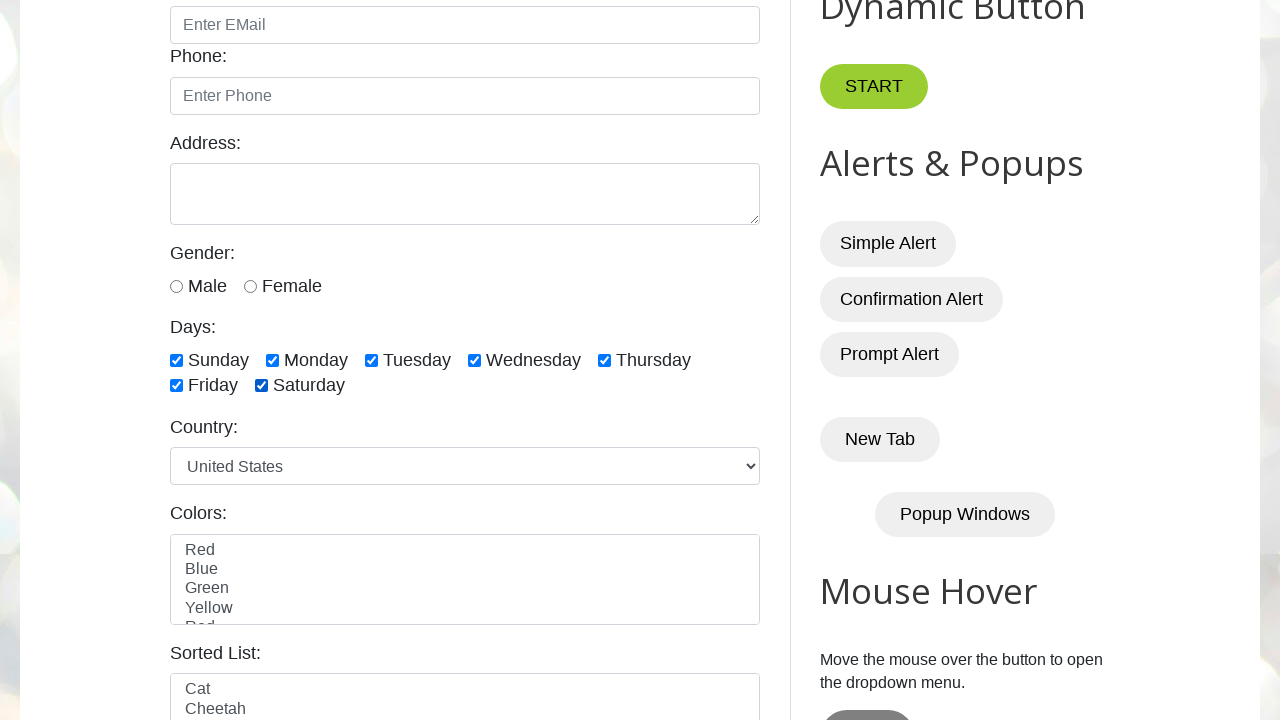

Verified checkbox is selected
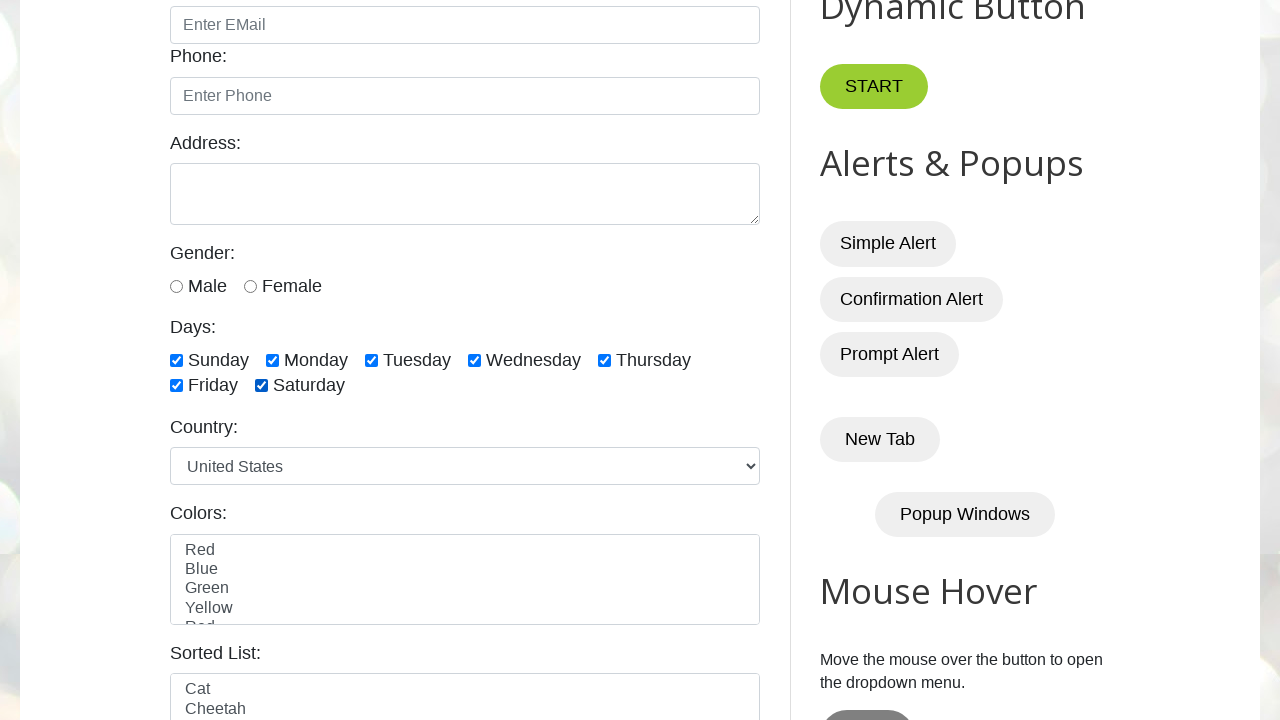

Verified checkbox is selected
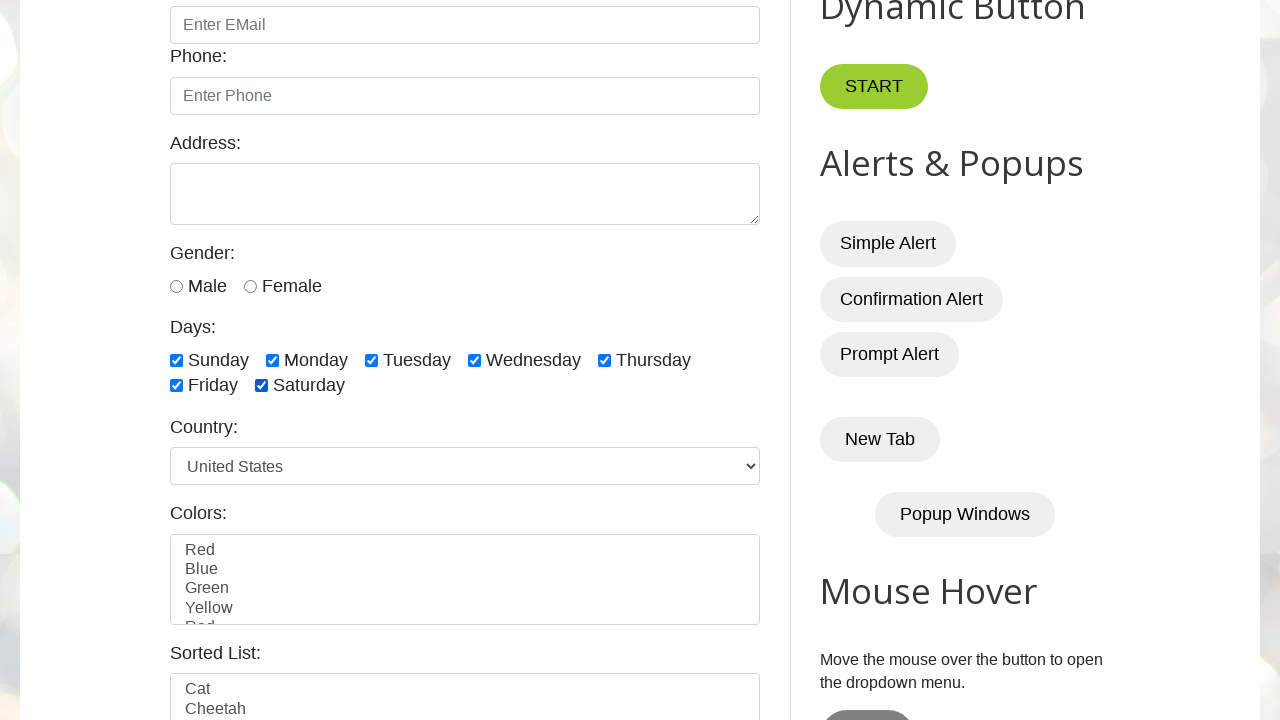

Verified checkbox is selected
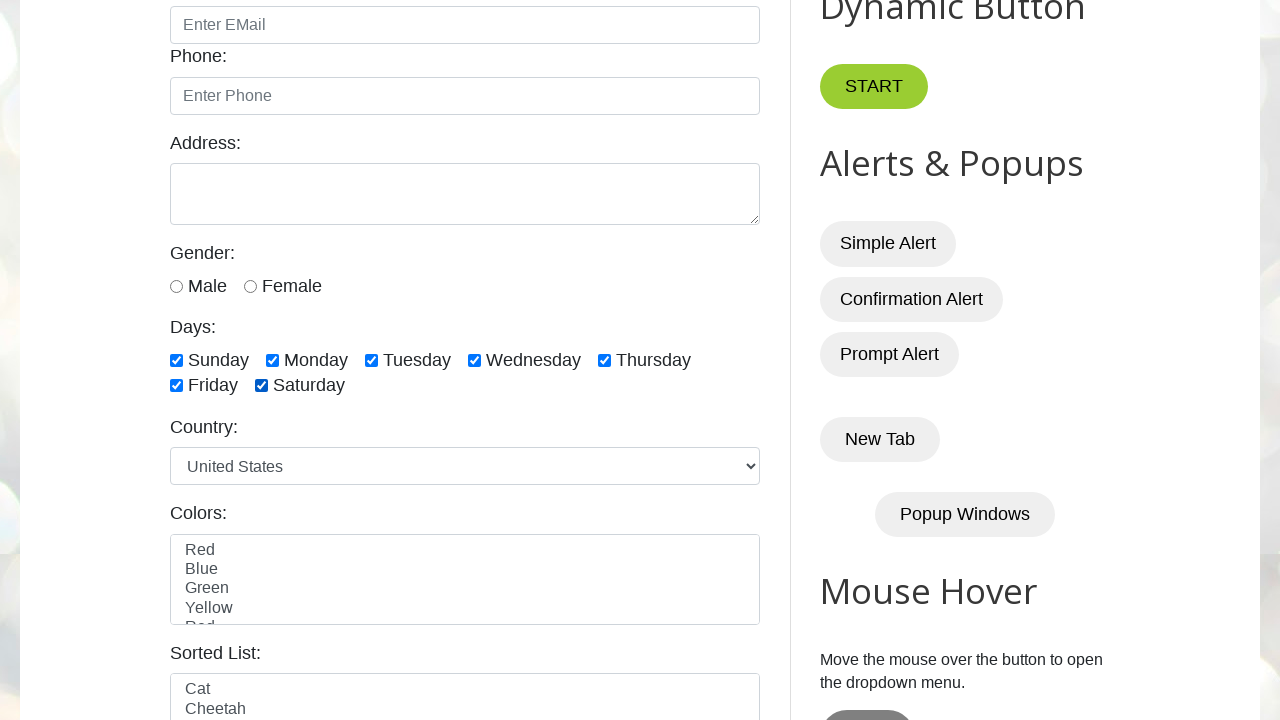

Verified checkbox is selected
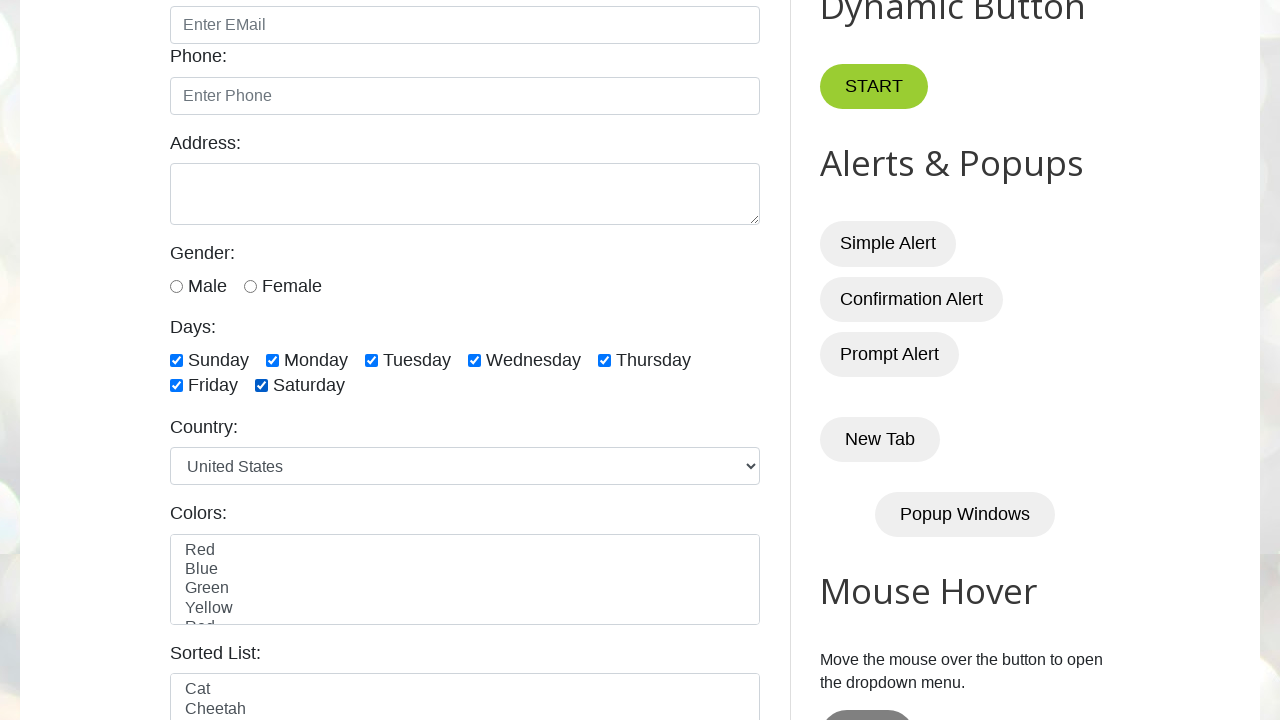

Verified checkbox is selected
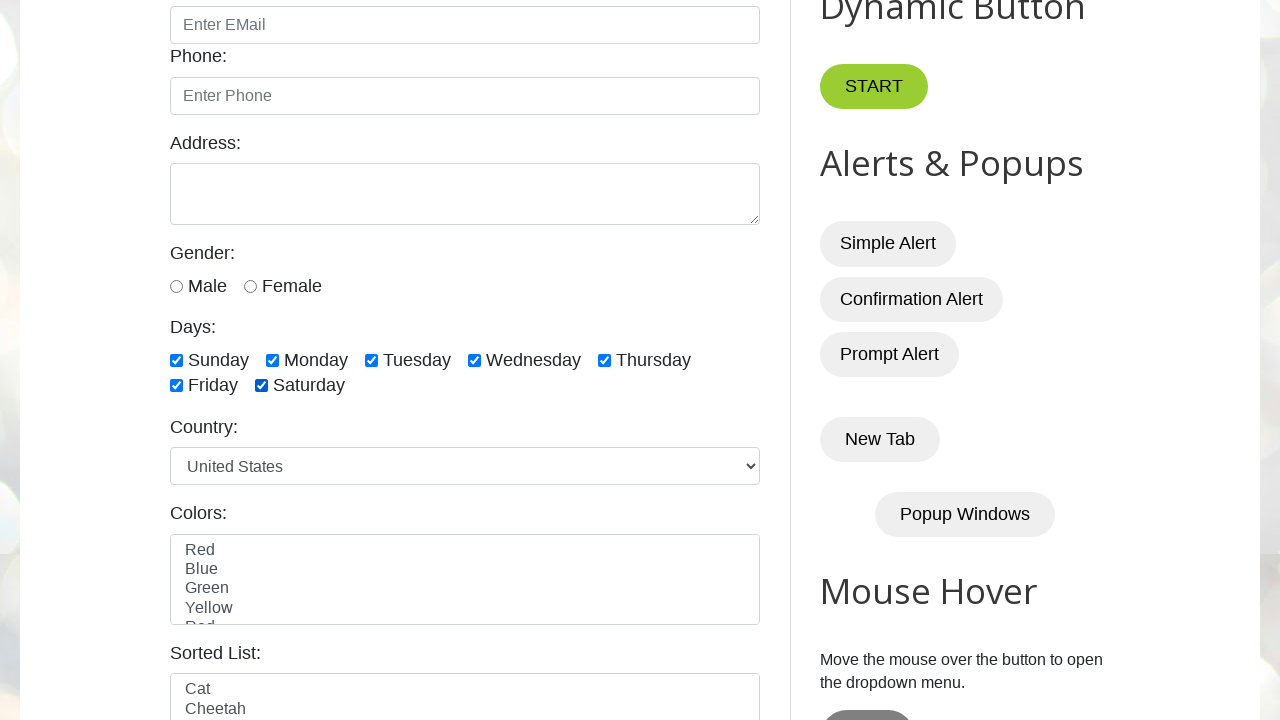

Verified checkbox is selected
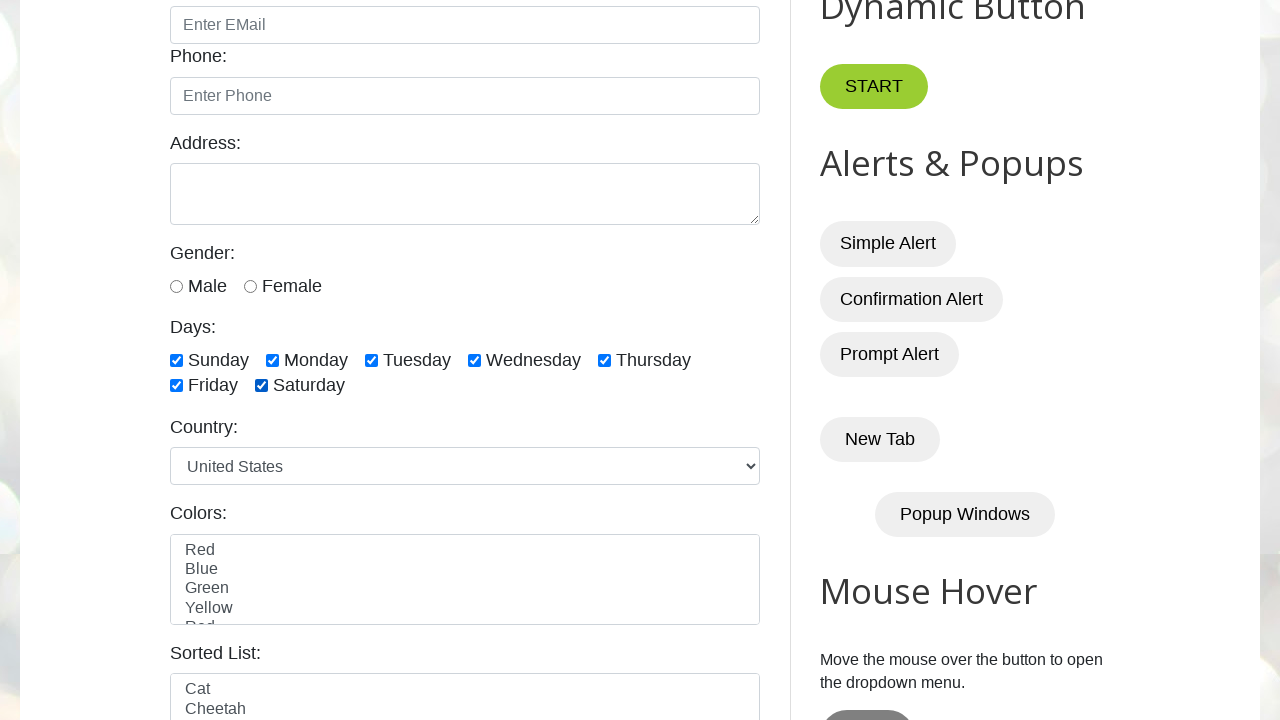

Clicked a checkbox to unselect it at (176, 360) on xpath=//input[@class='form-check-input' and @type='checkbox'] >> nth=0
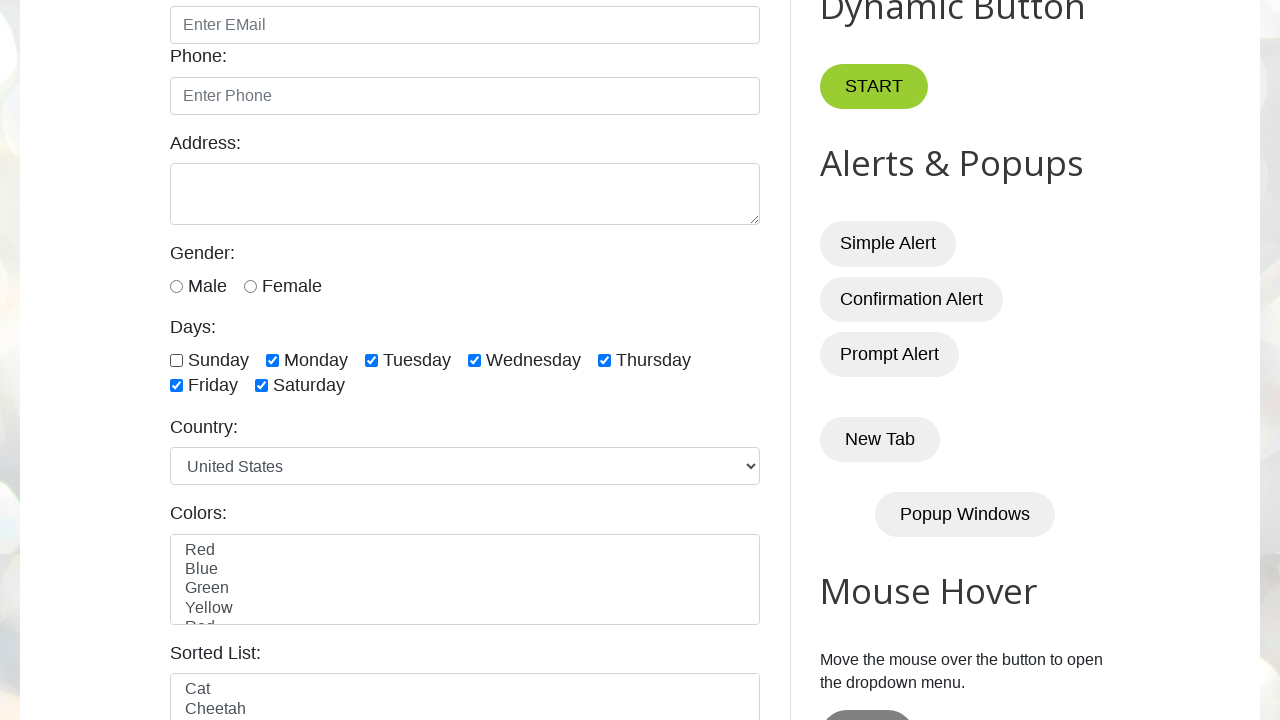

Clicked a checkbox to unselect it at (272, 360) on xpath=//input[@class='form-check-input' and @type='checkbox'] >> nth=1
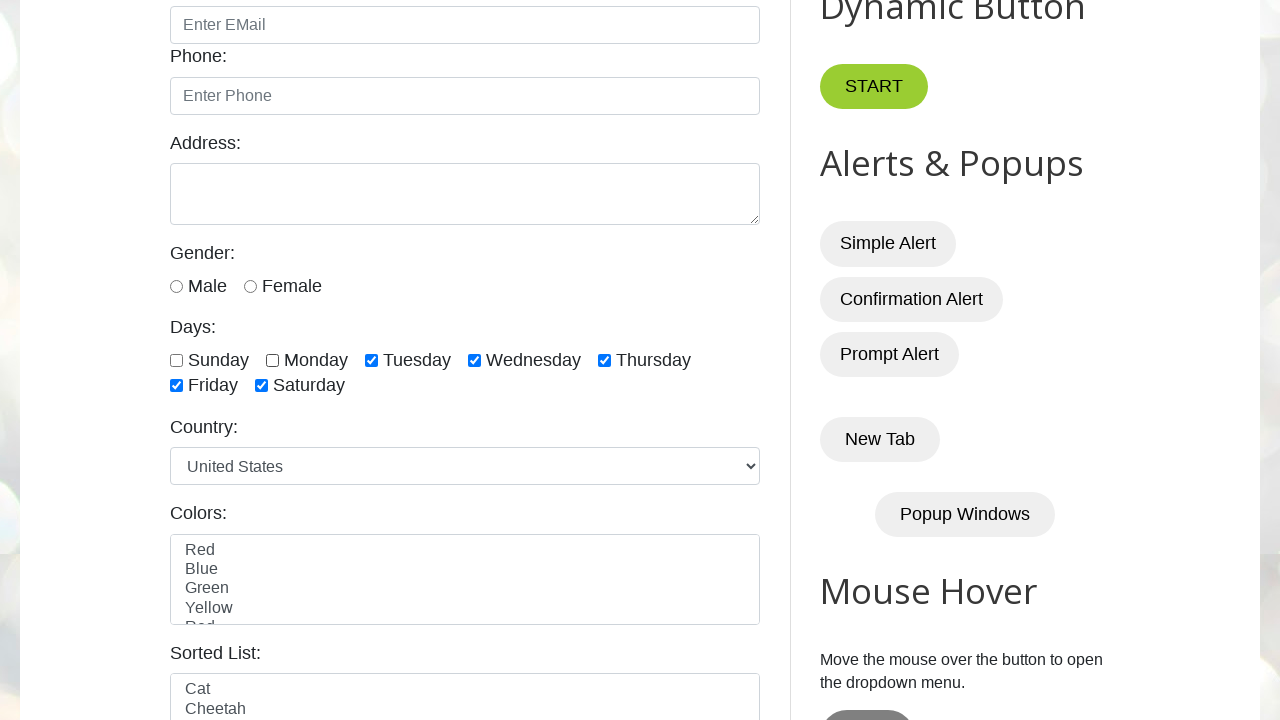

Clicked a checkbox to unselect it at (372, 360) on xpath=//input[@class='form-check-input' and @type='checkbox'] >> nth=2
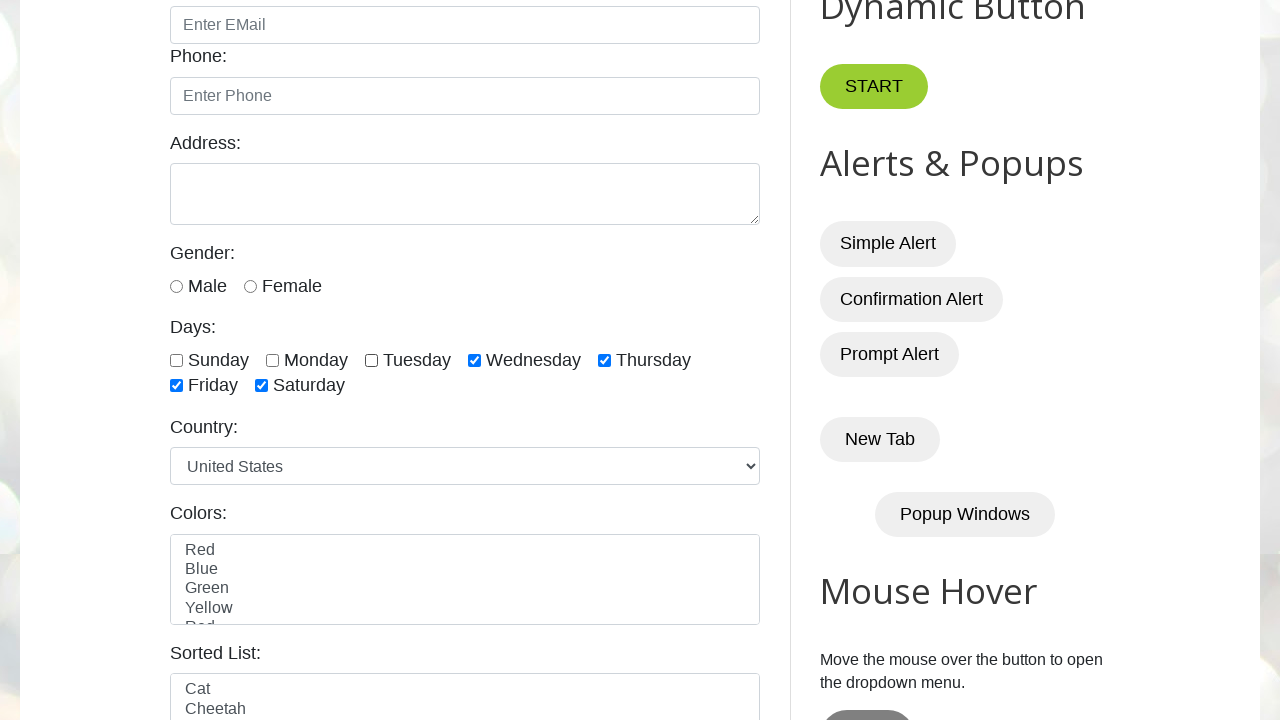

Clicked a checkbox to unselect it at (474, 360) on xpath=//input[@class='form-check-input' and @type='checkbox'] >> nth=3
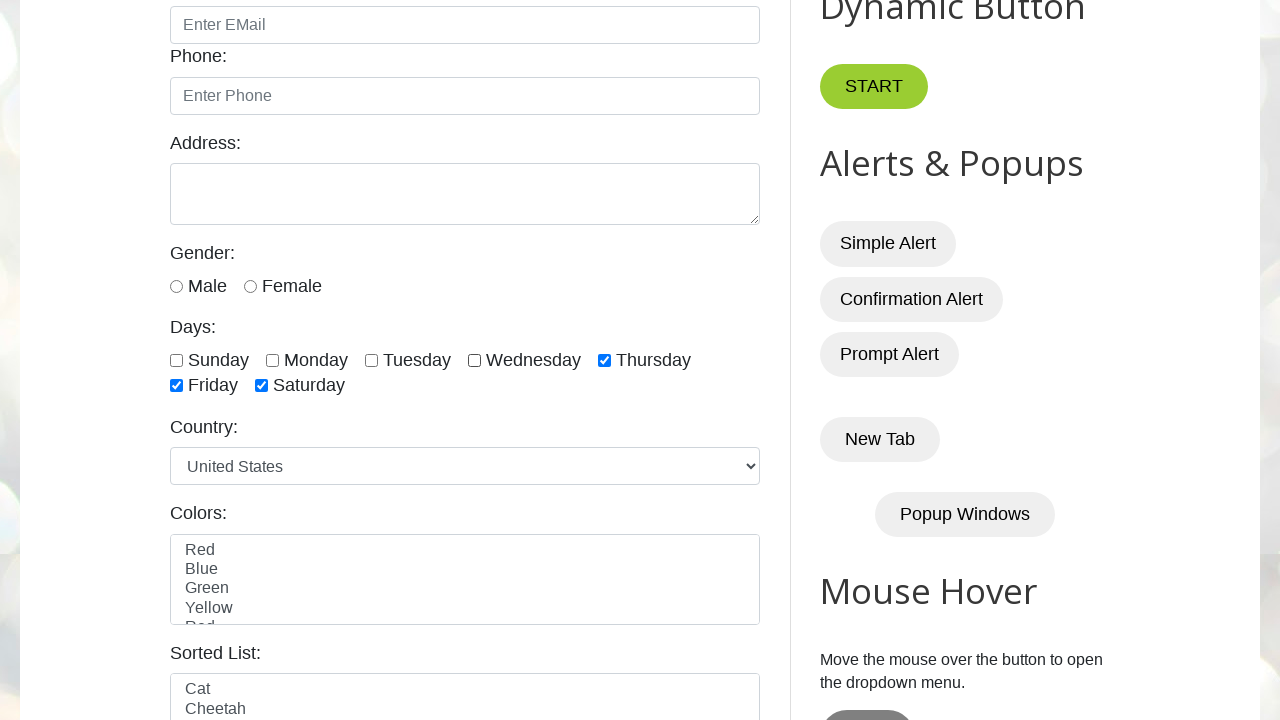

Clicked a checkbox to unselect it at (604, 360) on xpath=//input[@class='form-check-input' and @type='checkbox'] >> nth=4
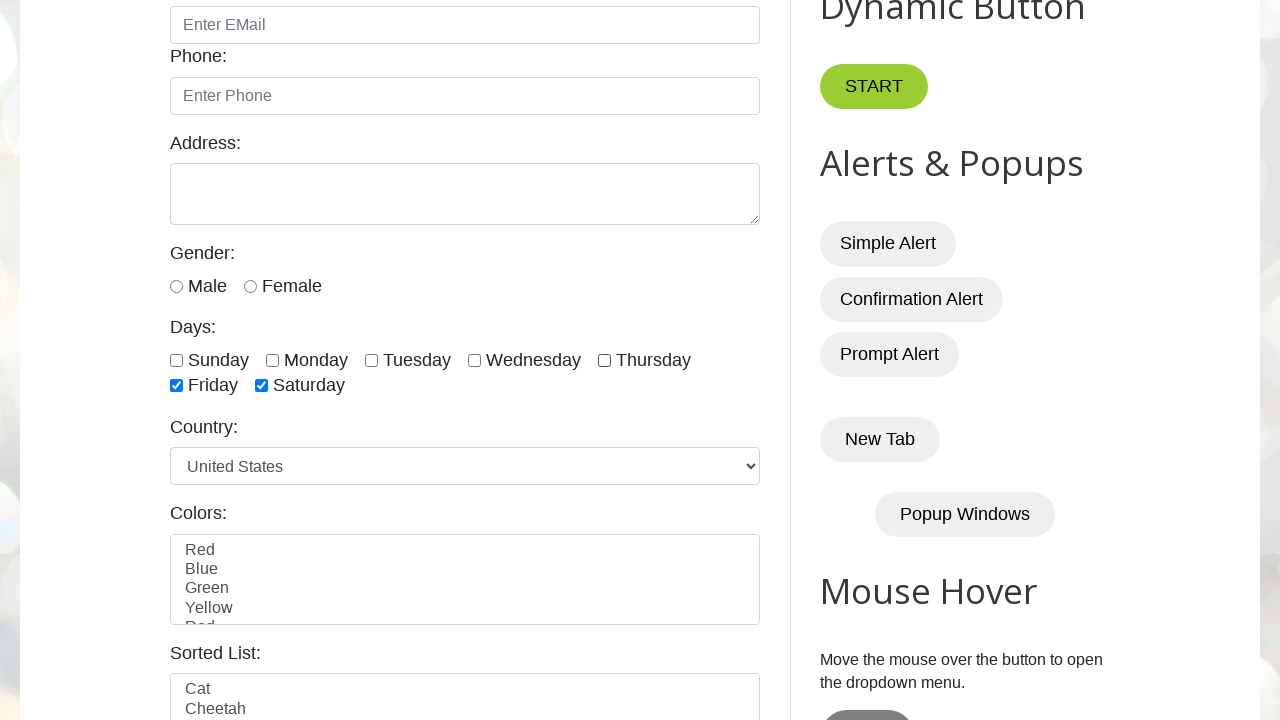

Clicked a checkbox to unselect it at (176, 386) on xpath=//input[@class='form-check-input' and @type='checkbox'] >> nth=5
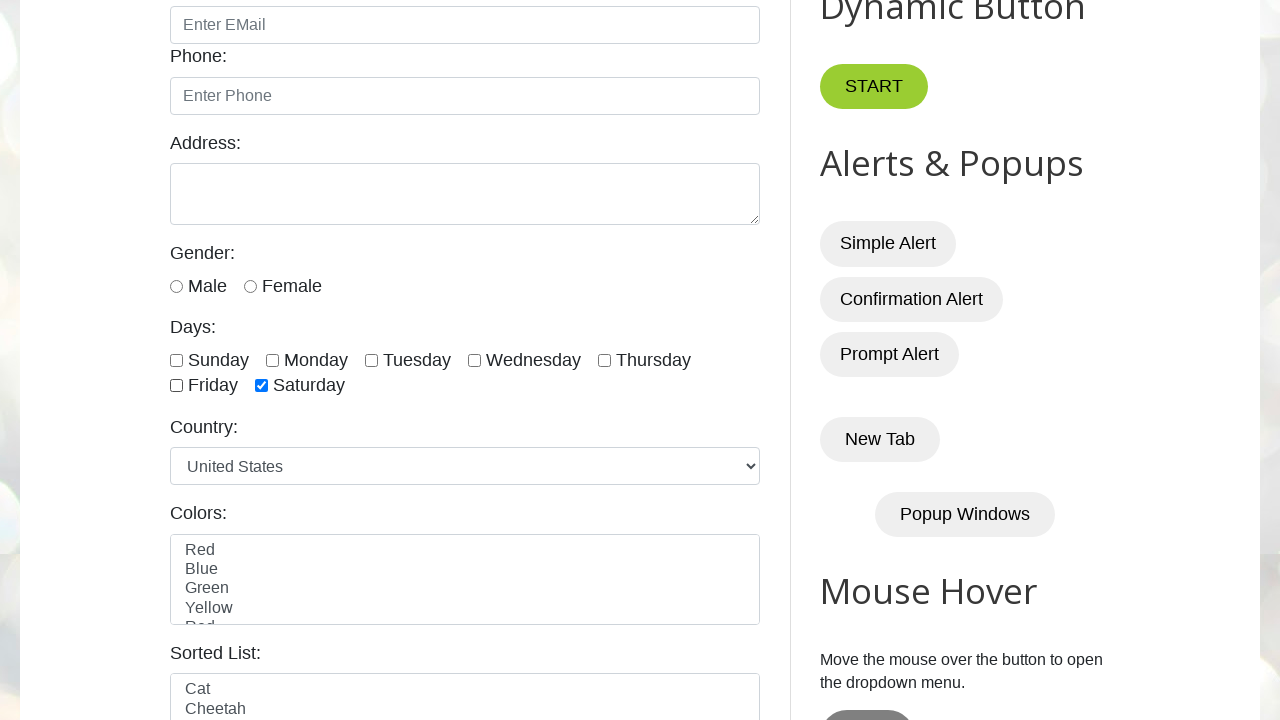

Clicked a checkbox to unselect it at (262, 386) on xpath=//input[@class='form-check-input' and @type='checkbox'] >> nth=6
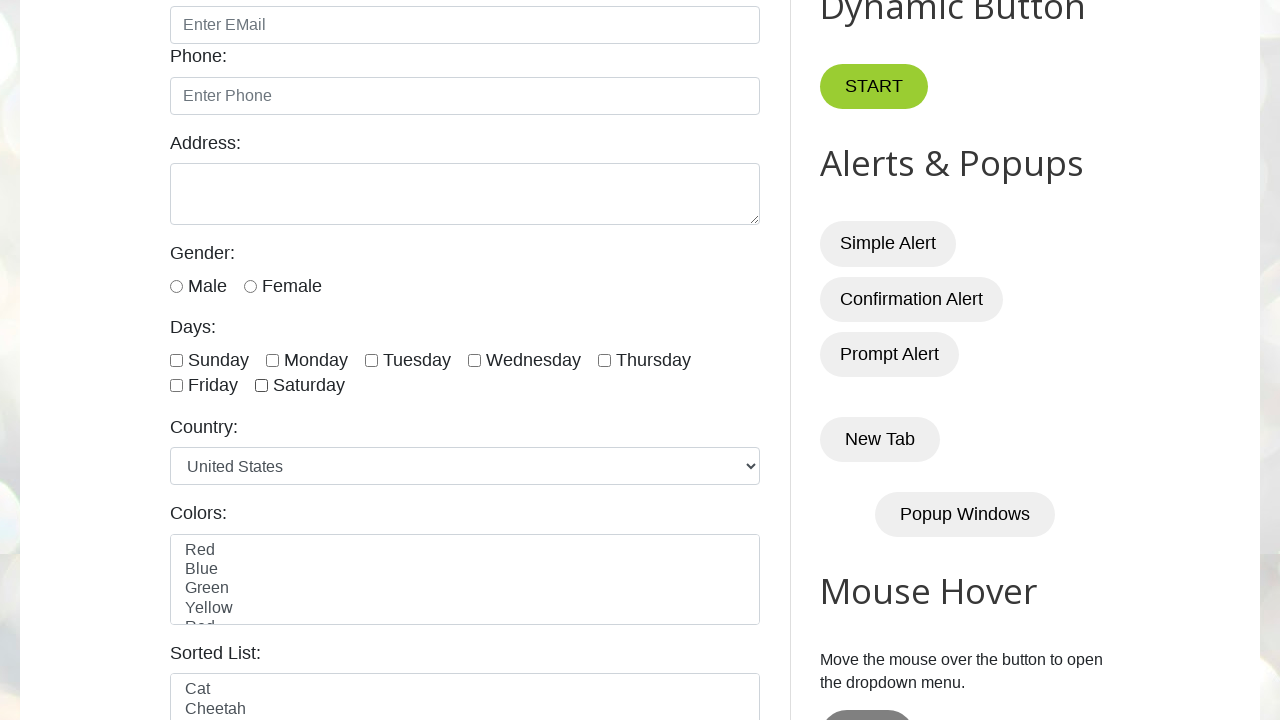

Verified checkbox is unselected
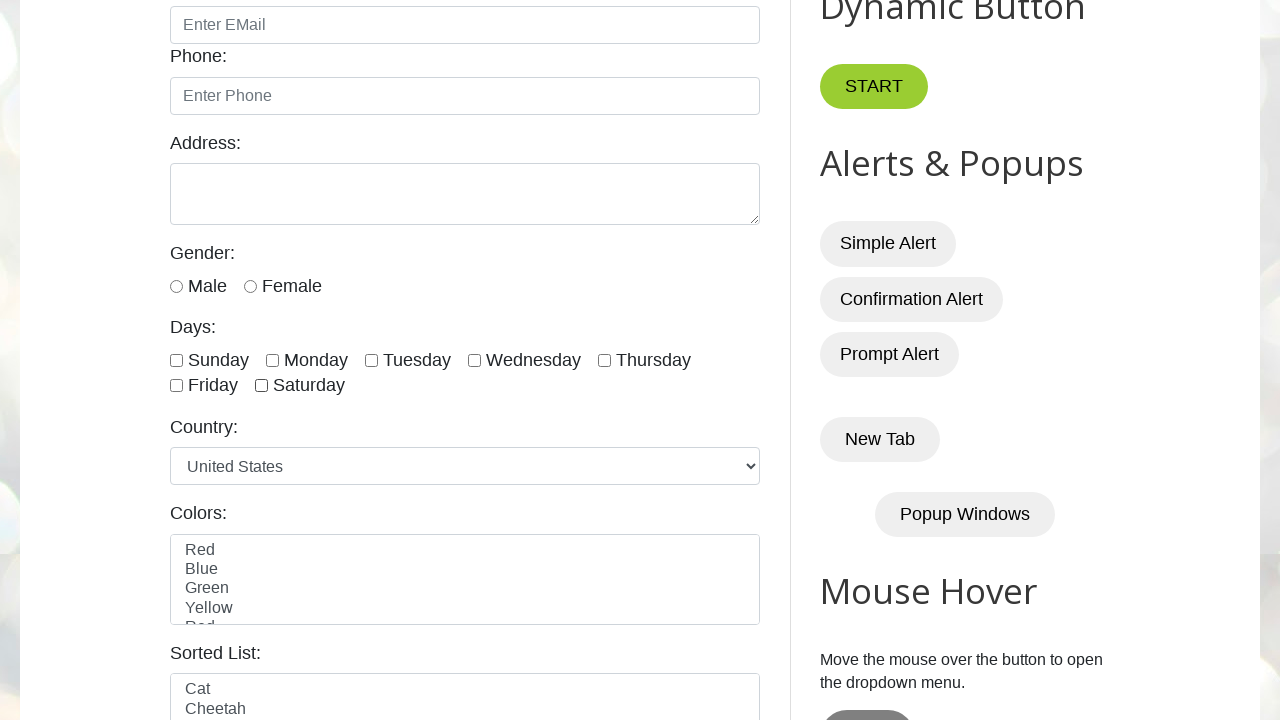

Verified checkbox is unselected
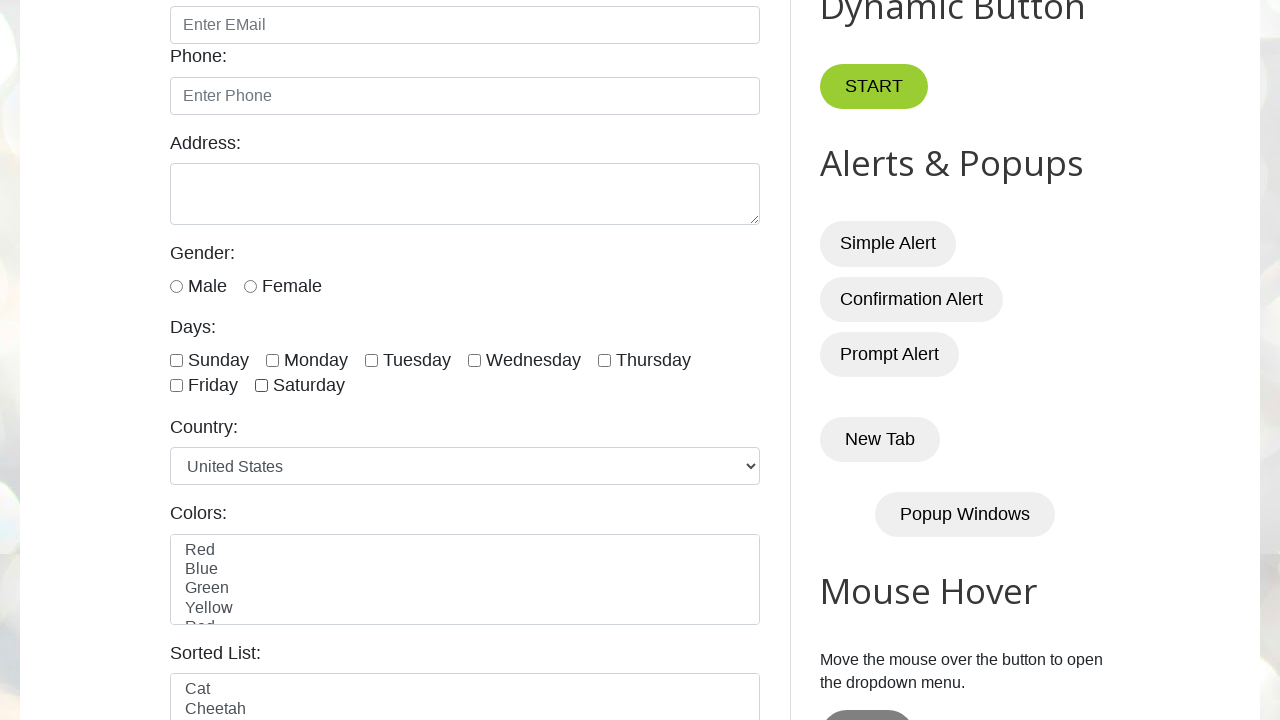

Verified checkbox is unselected
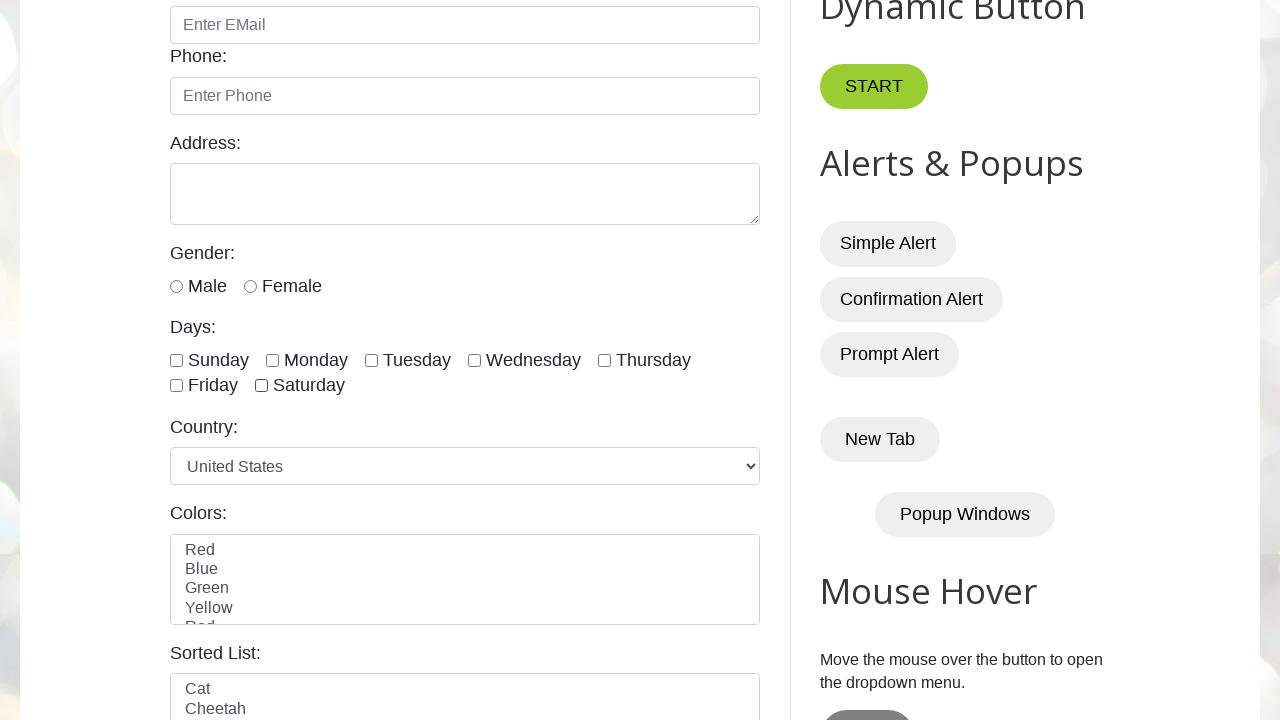

Verified checkbox is unselected
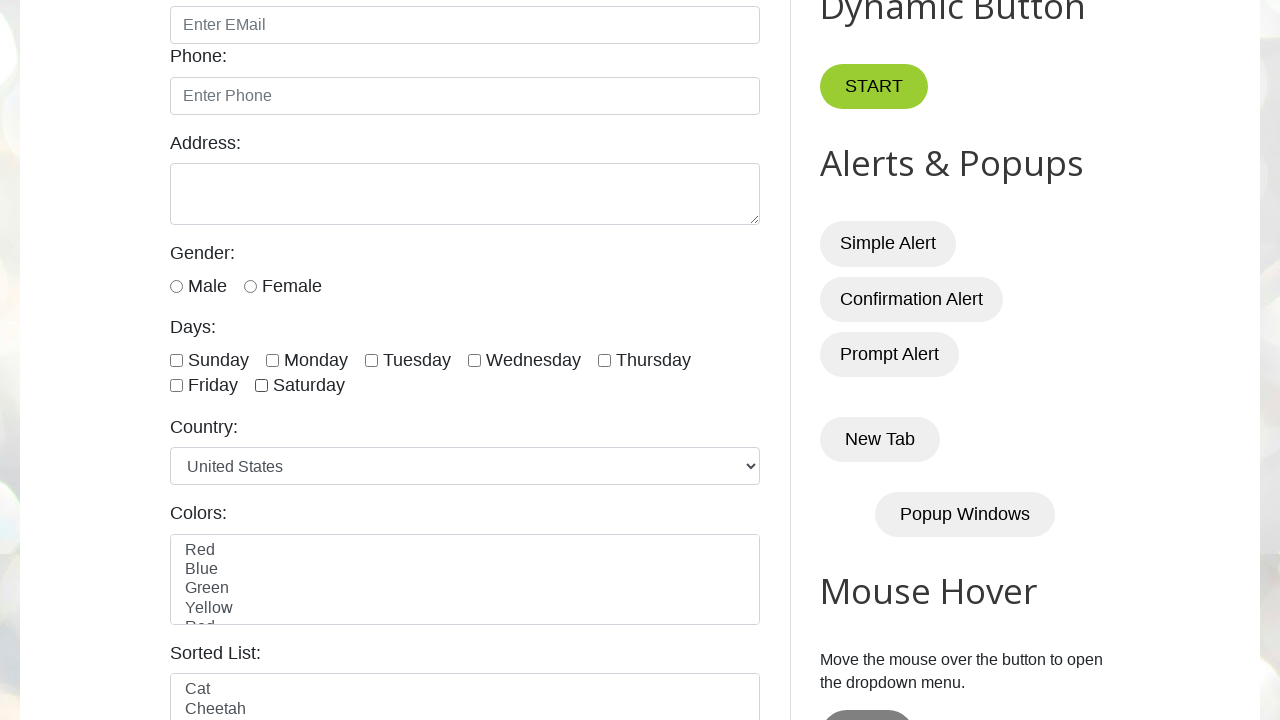

Verified checkbox is unselected
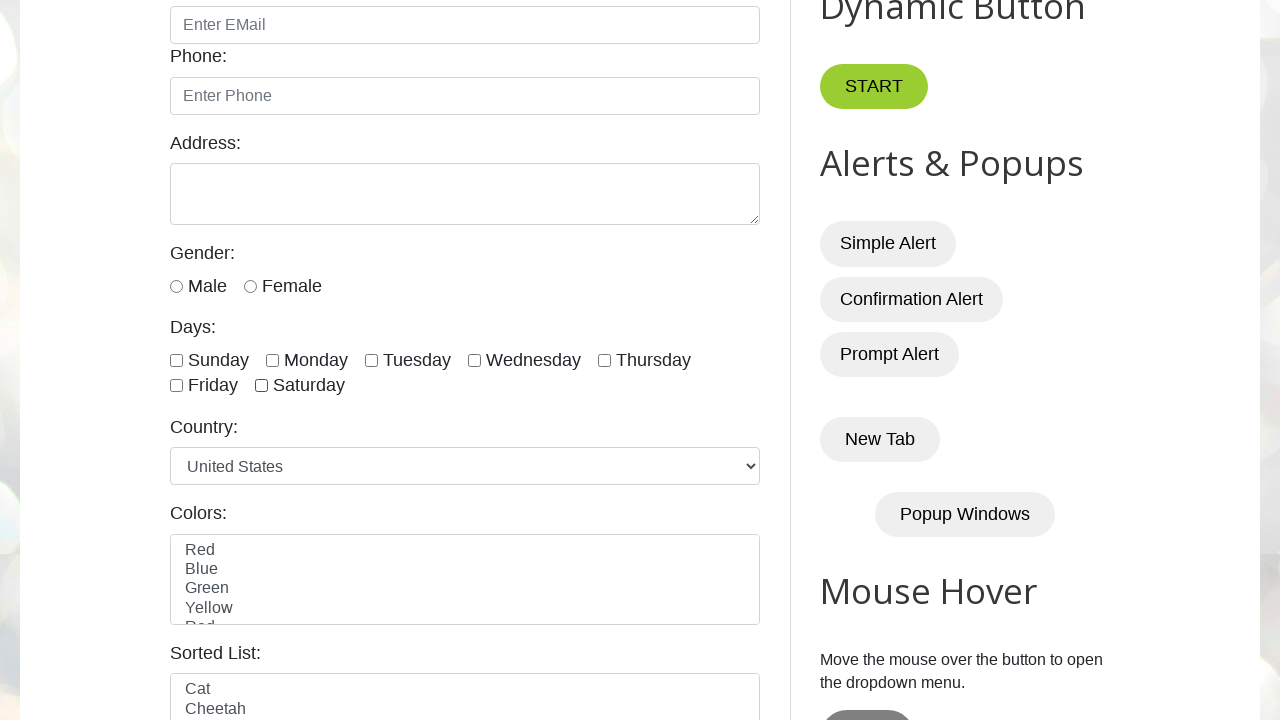

Verified checkbox is unselected
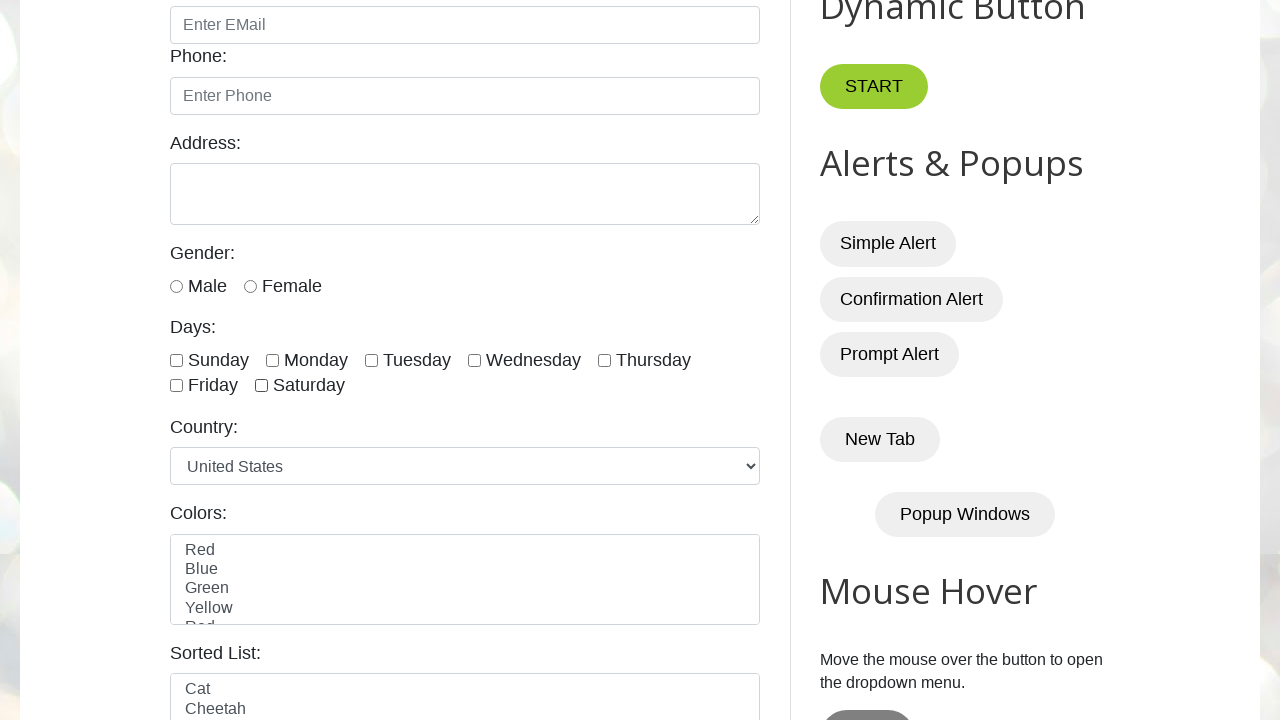

Verified checkbox is unselected
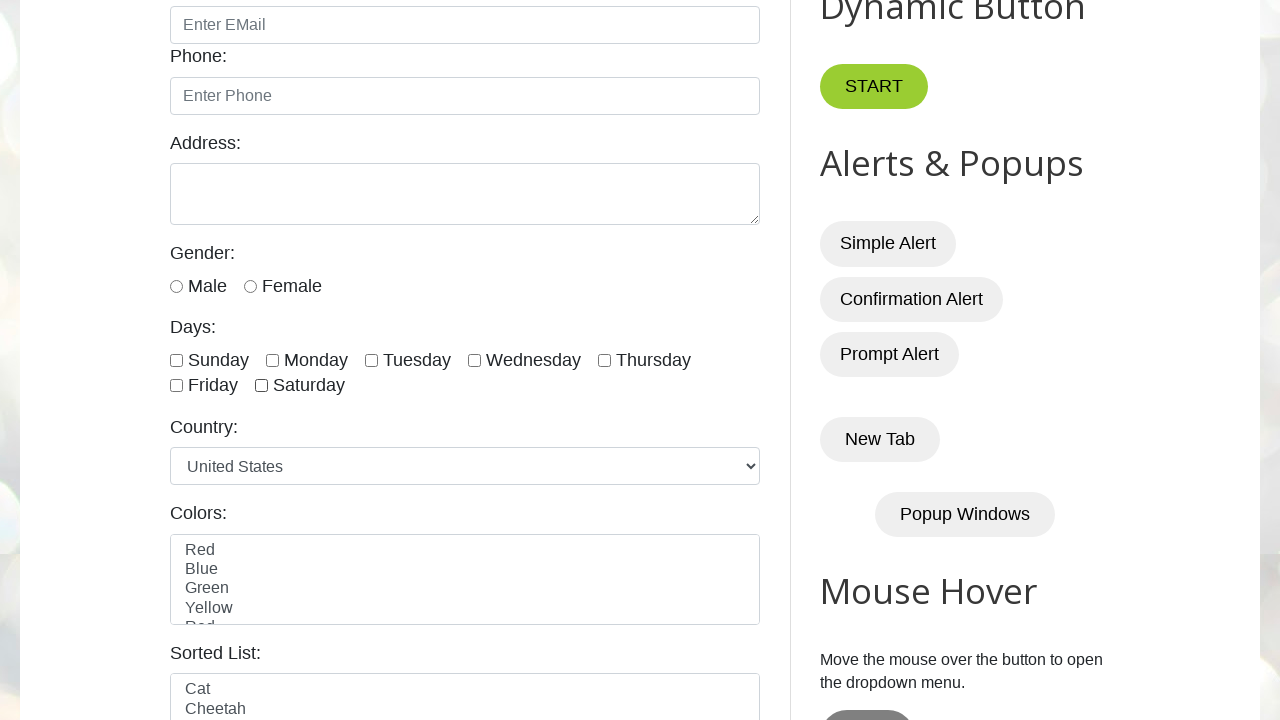

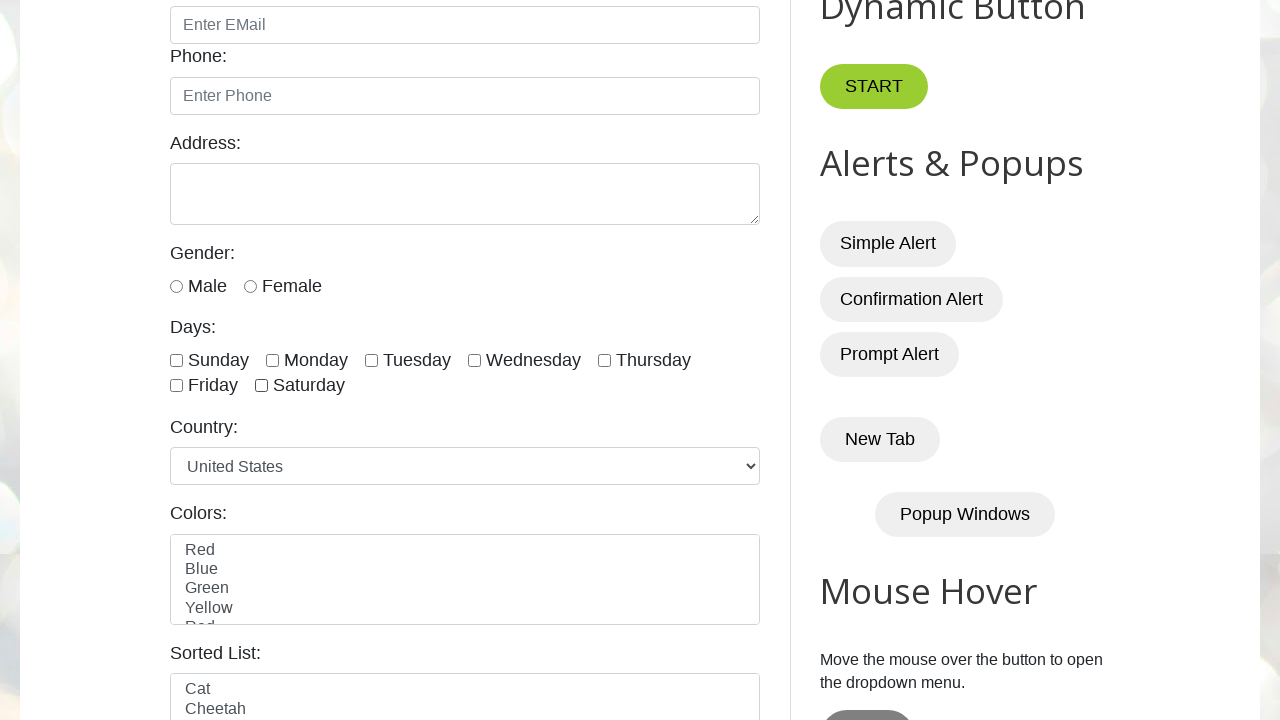